Automates playing the Quordle word game by navigating to the practice mode and interacting with the game board

Starting URL: https://www.quordle.com/#/practice

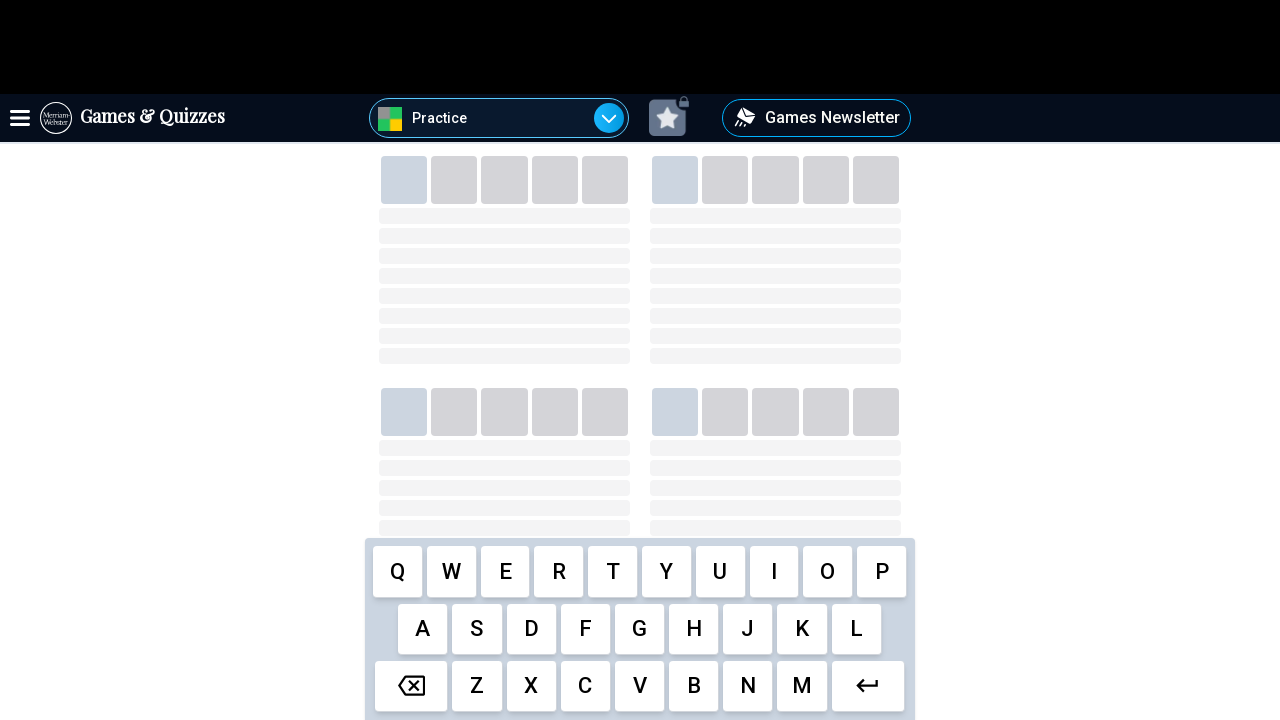

Game Board 1 loaded successfully
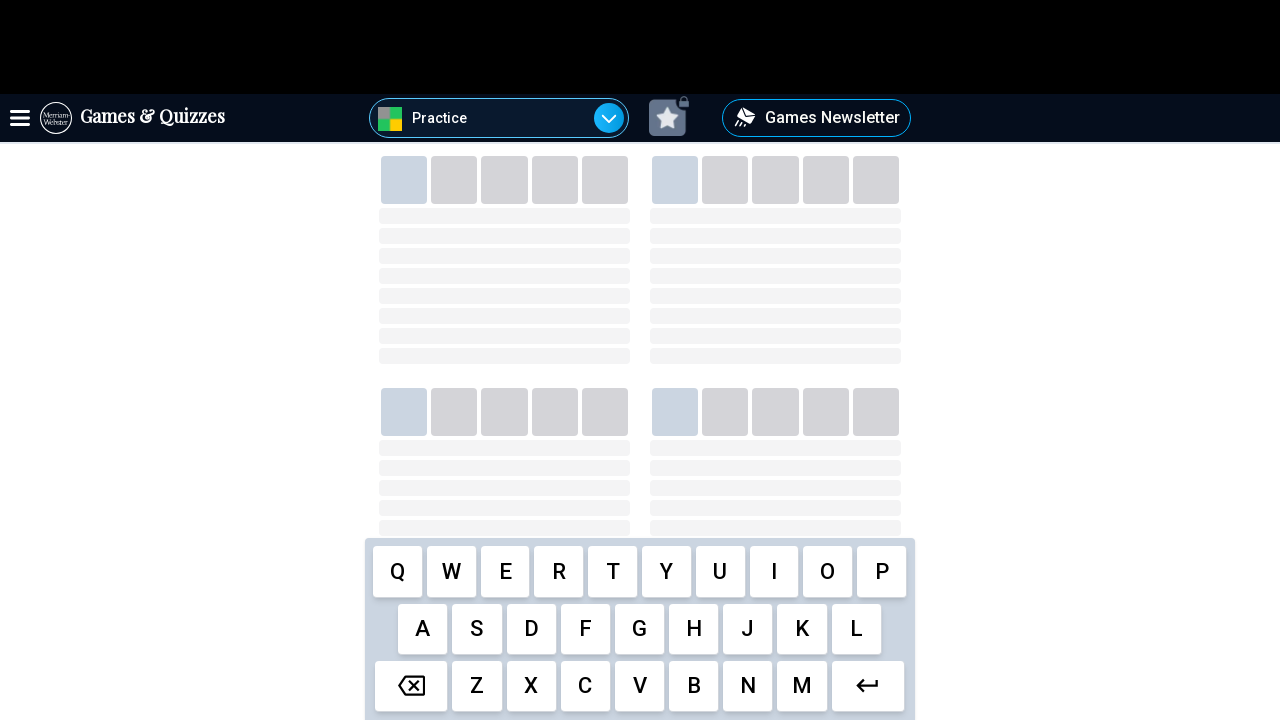

Pressed letter 'c' for word 'CRANE'
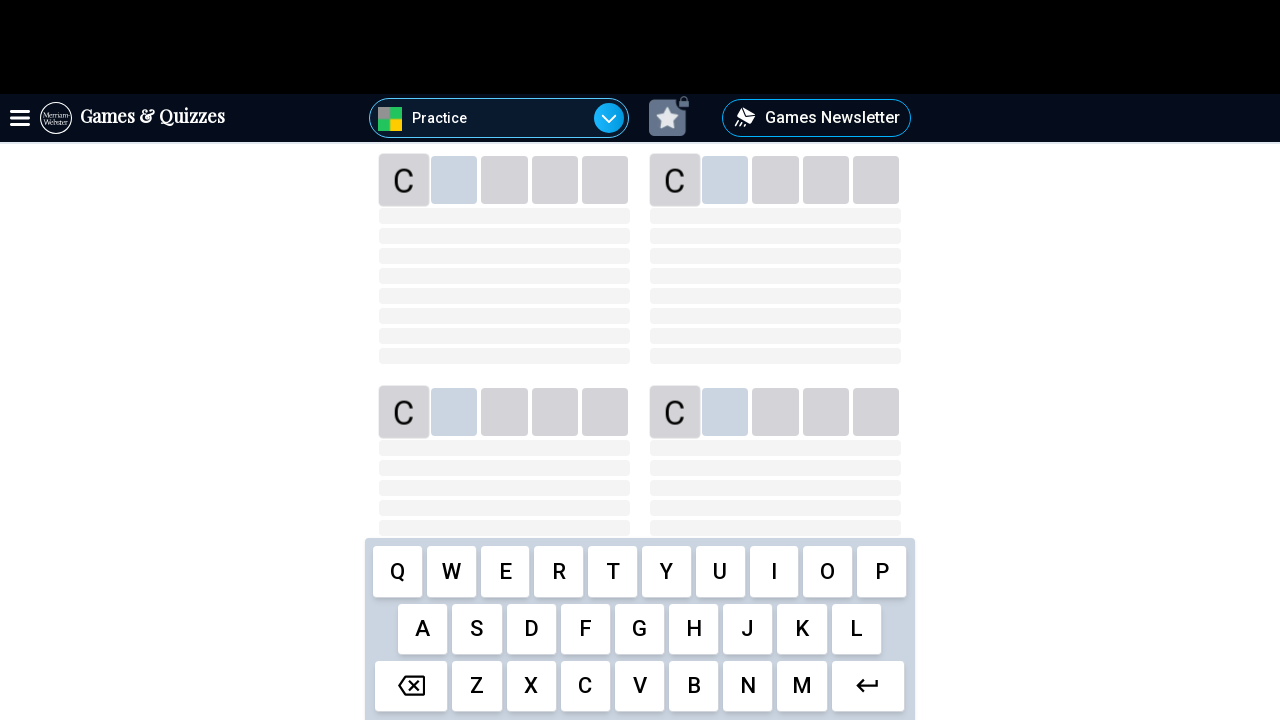

Waited 100ms between keystrokes
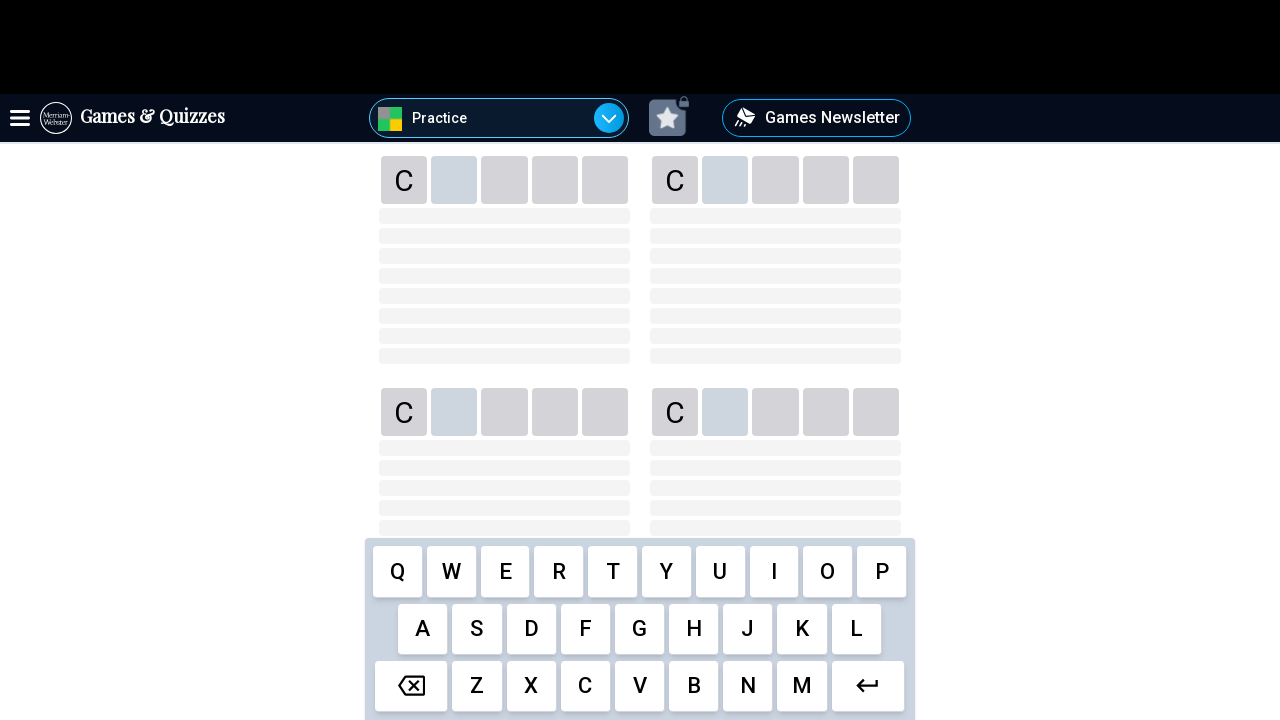

Pressed letter 'r' for word 'CRANE'
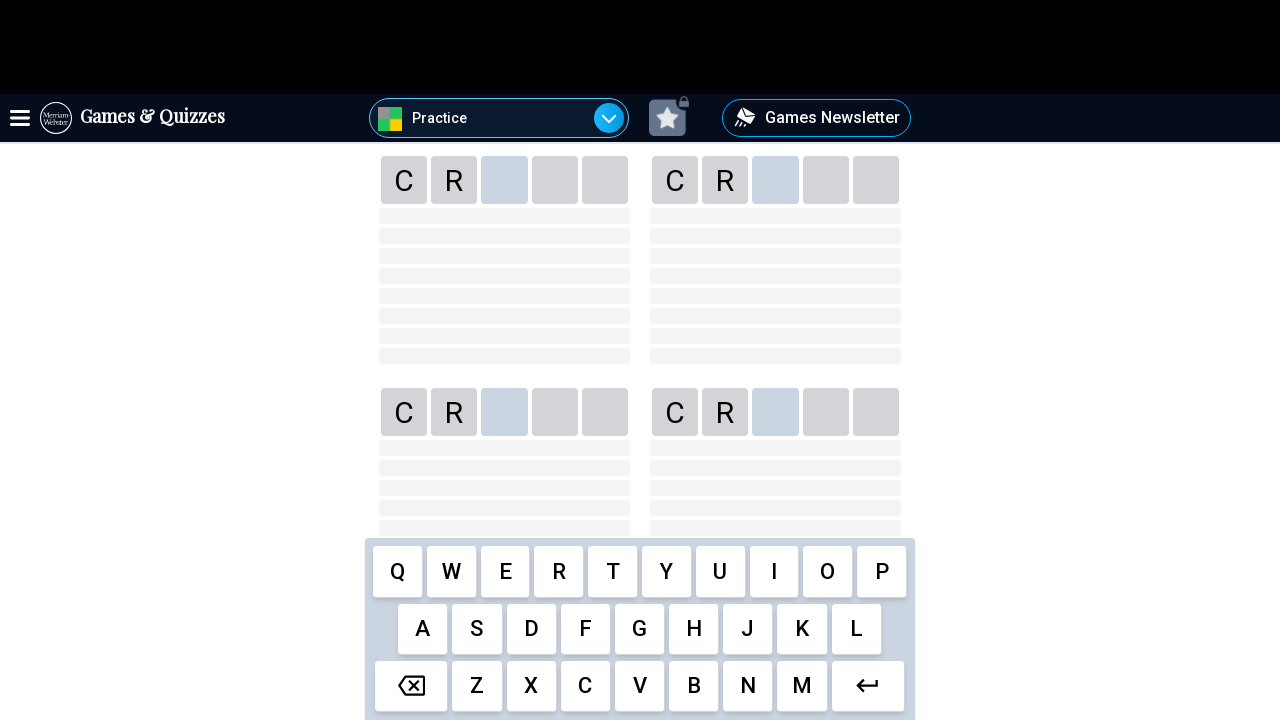

Waited 100ms between keystrokes
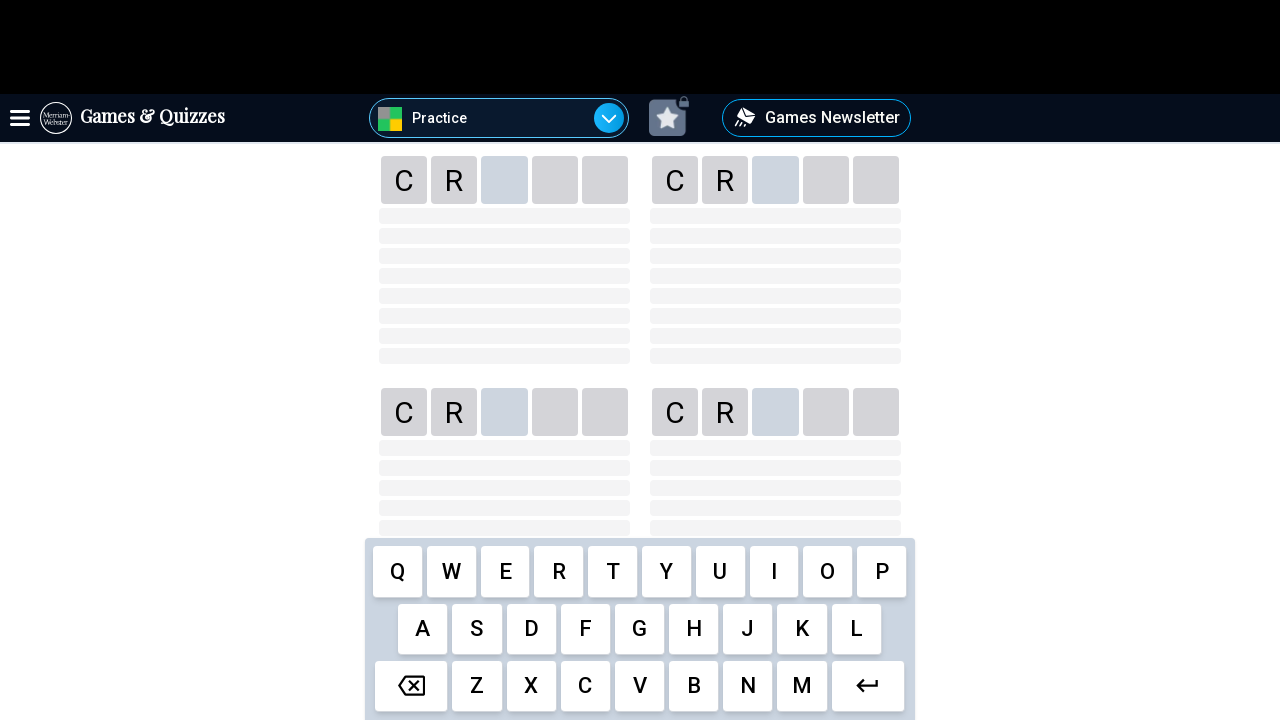

Pressed letter 'a' for word 'CRANE'
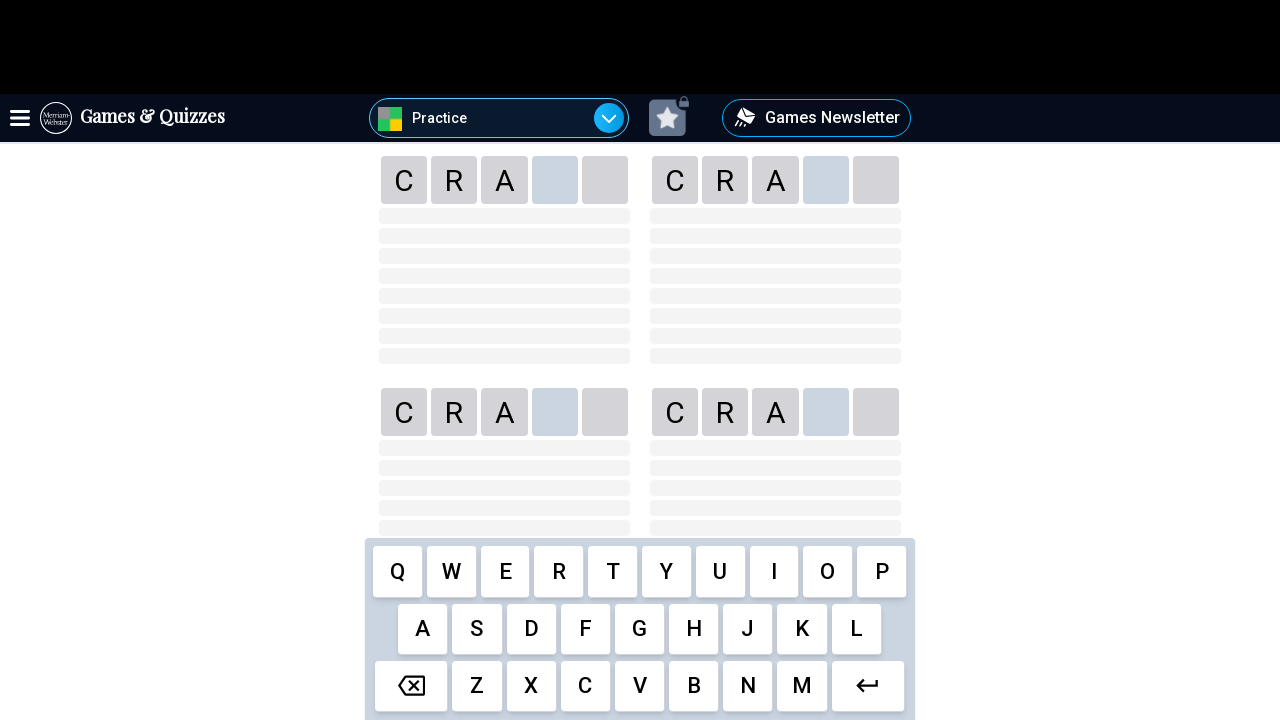

Waited 100ms between keystrokes
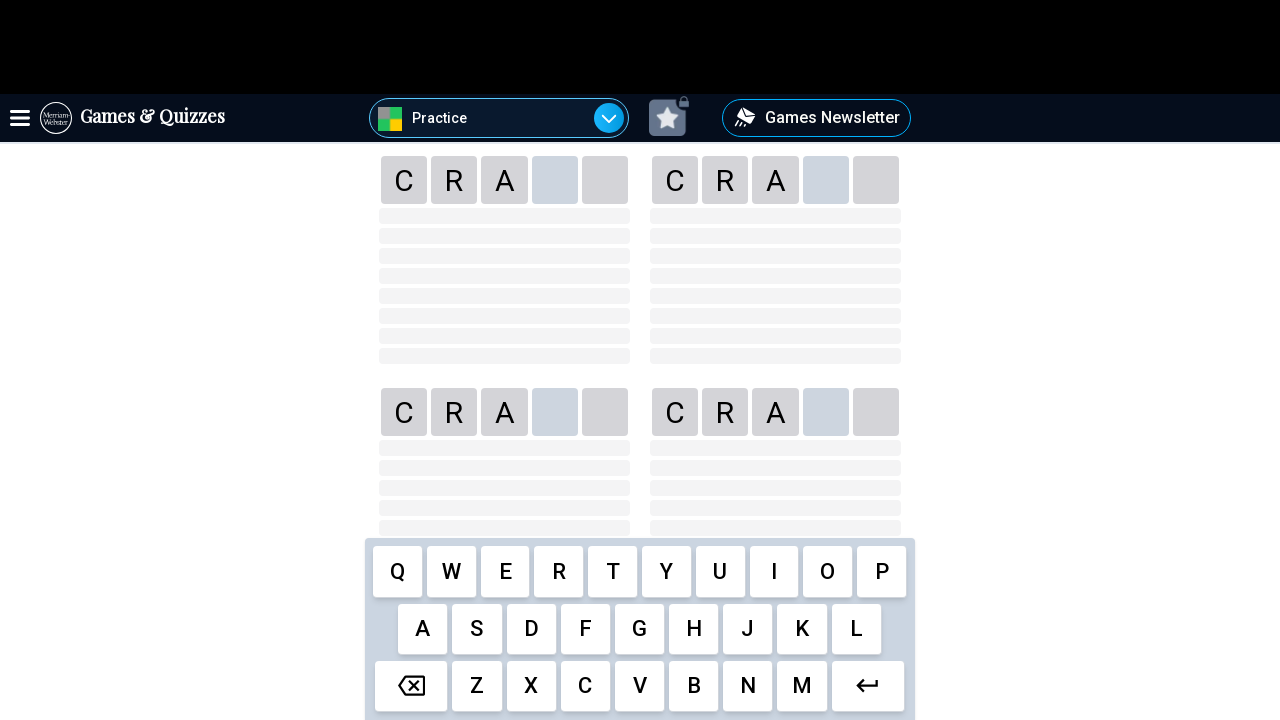

Pressed letter 'n' for word 'CRANE'
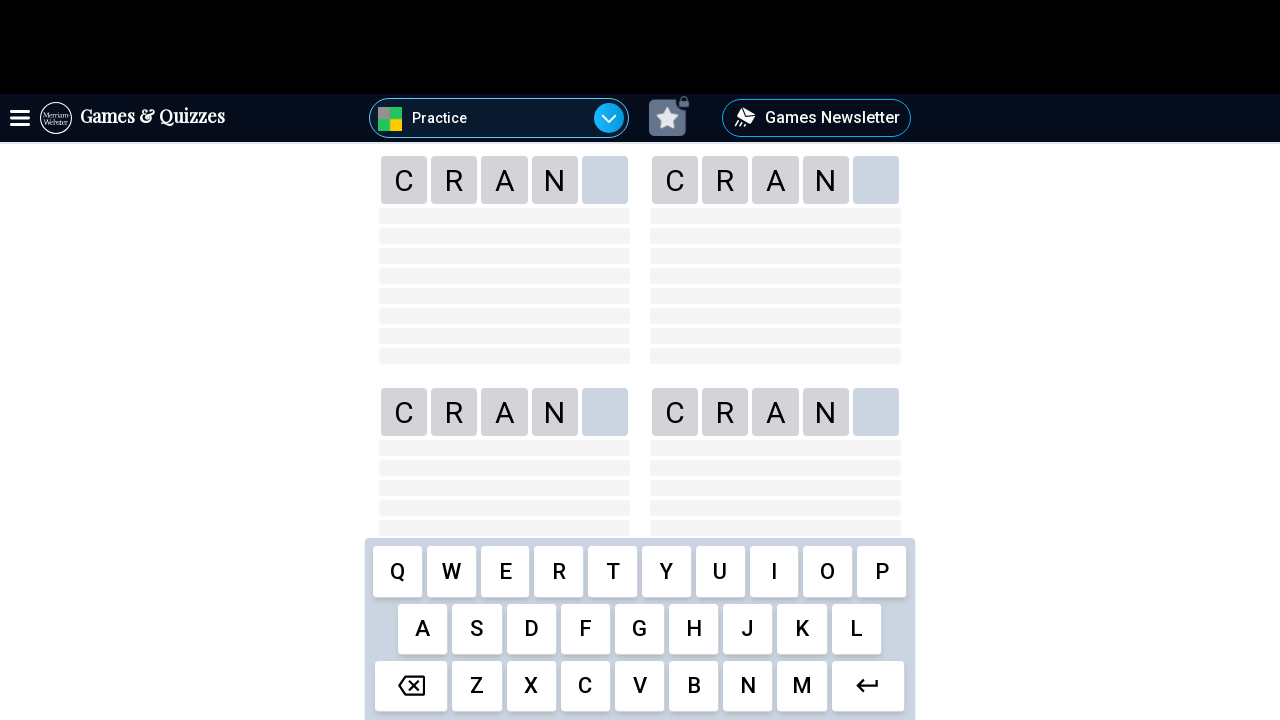

Waited 100ms between keystrokes
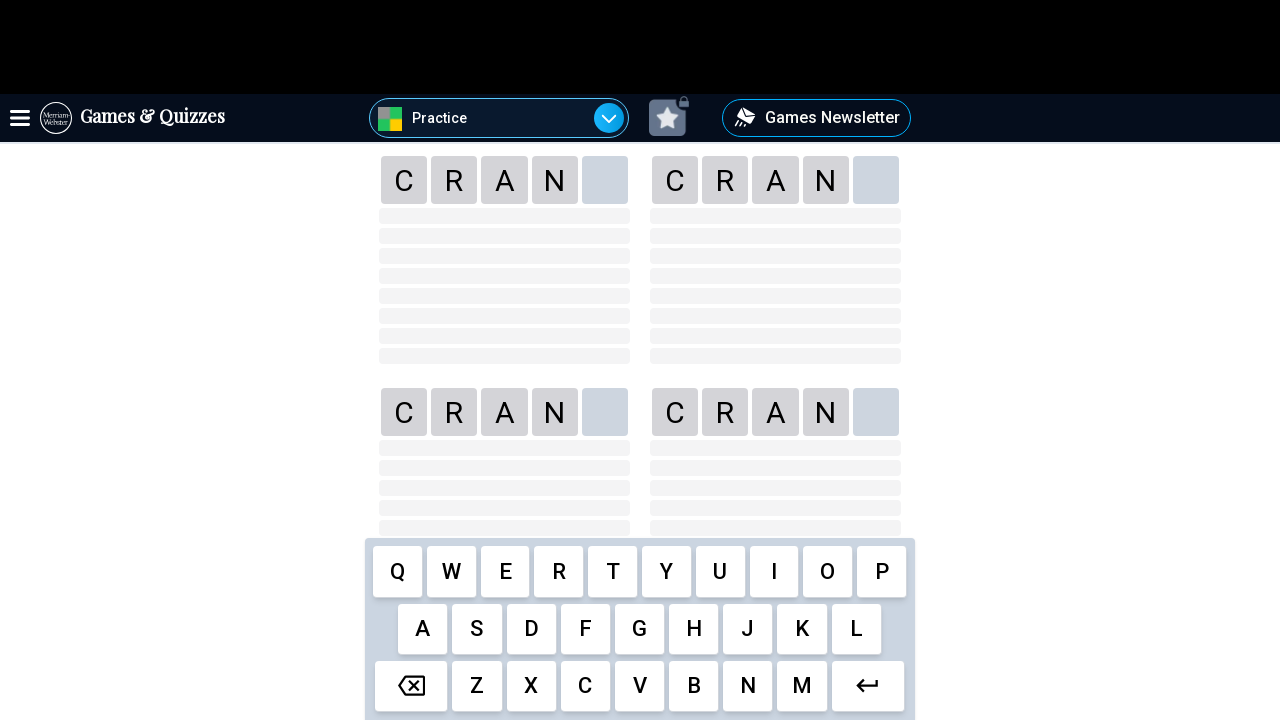

Pressed letter 'e' for word 'CRANE'
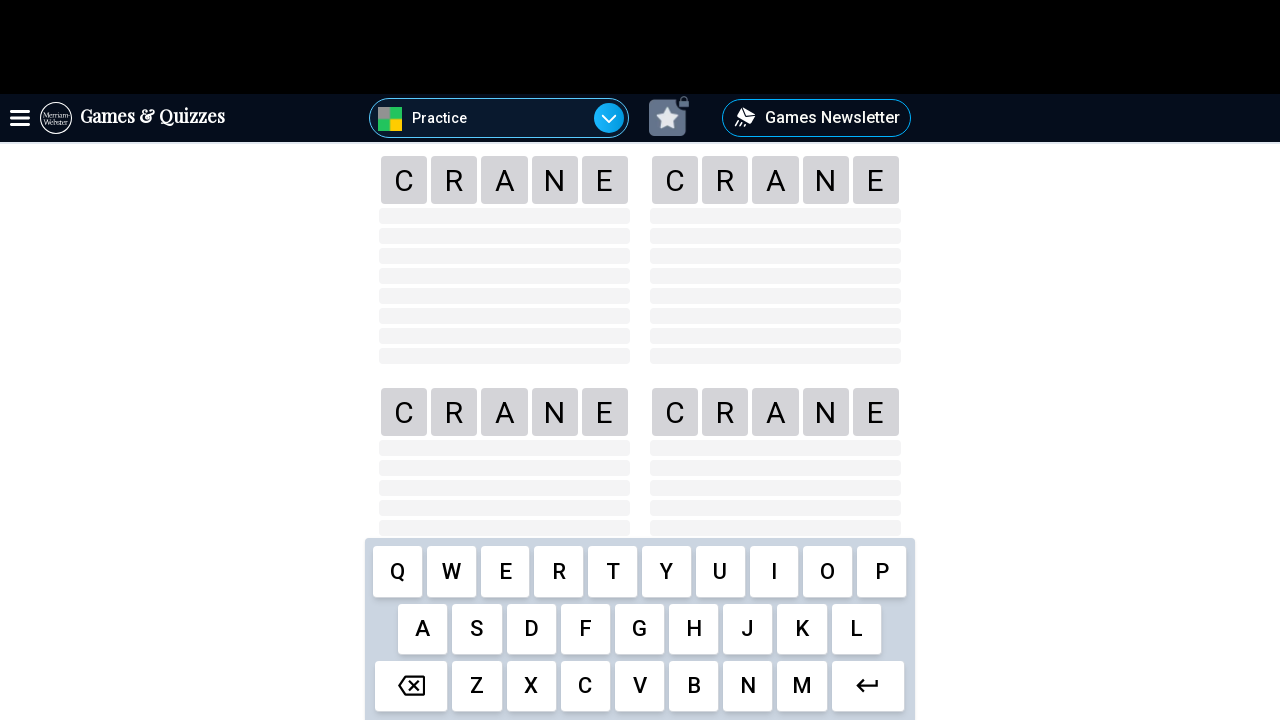

Waited 100ms between keystrokes
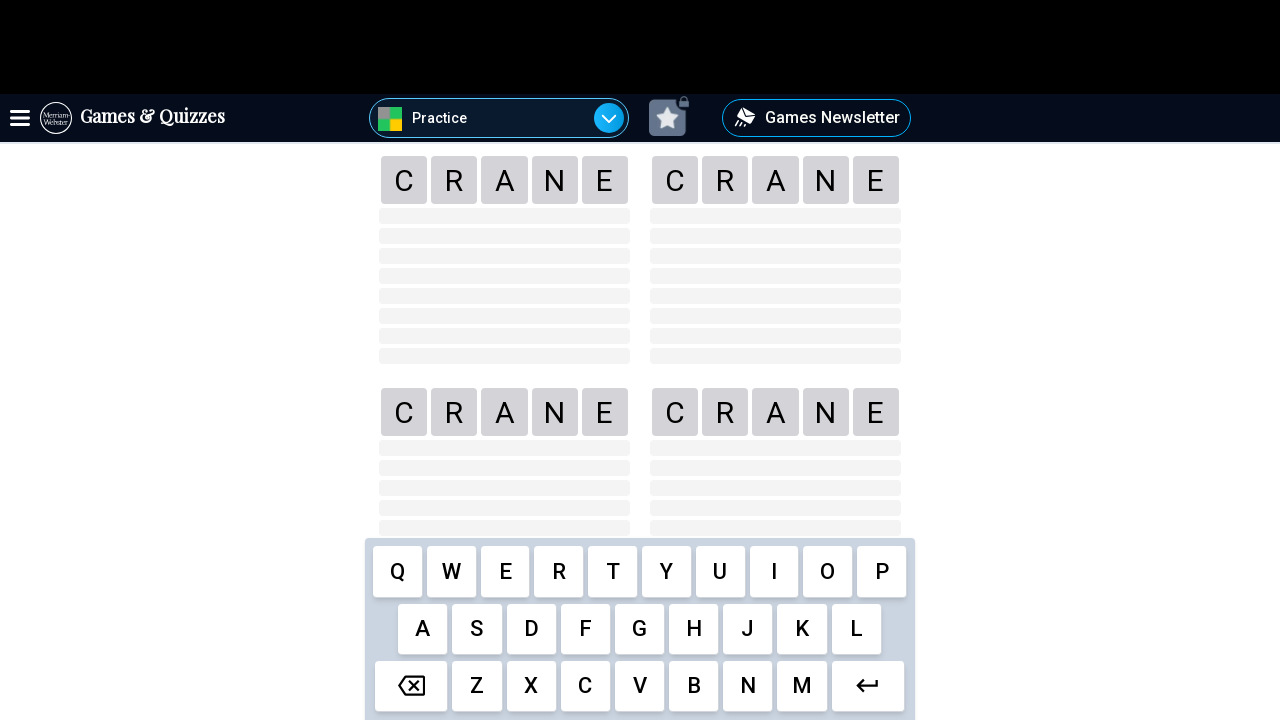

Submitted word 'CRANE' by pressing Enter
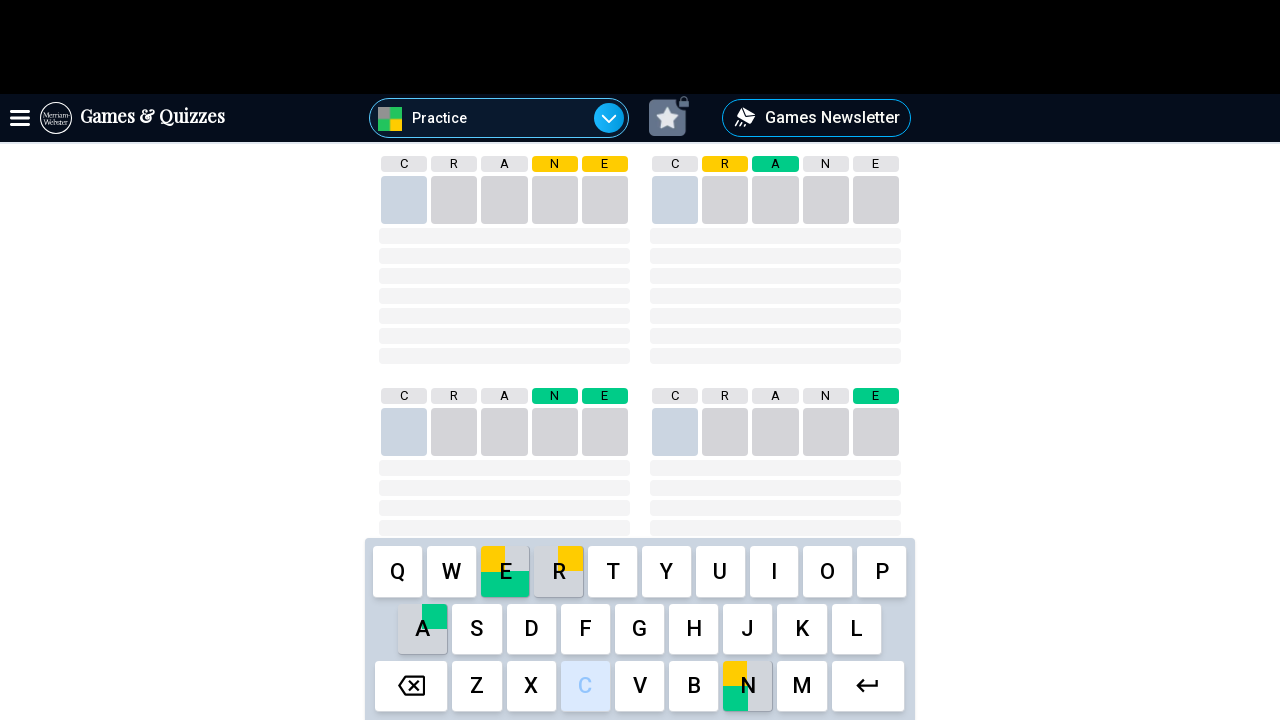

Waited 3 seconds for game to process first word submission
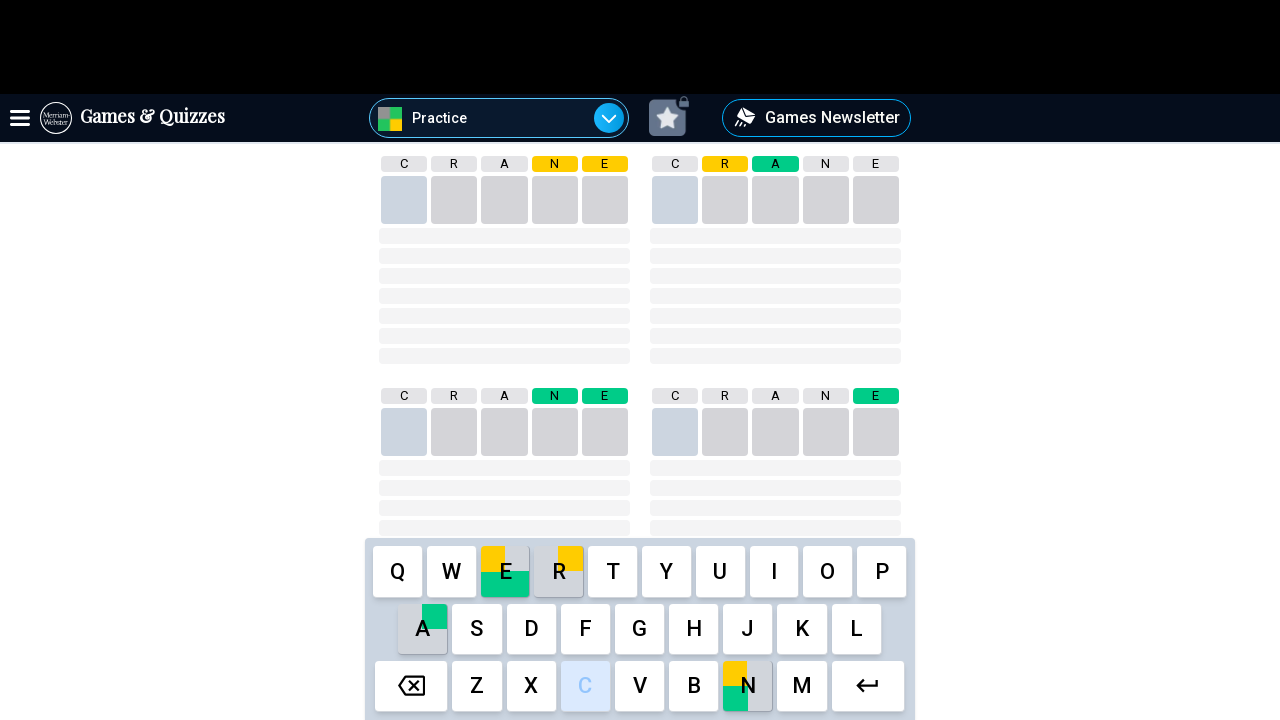

Pressed letter 's' for word 'SLATE'
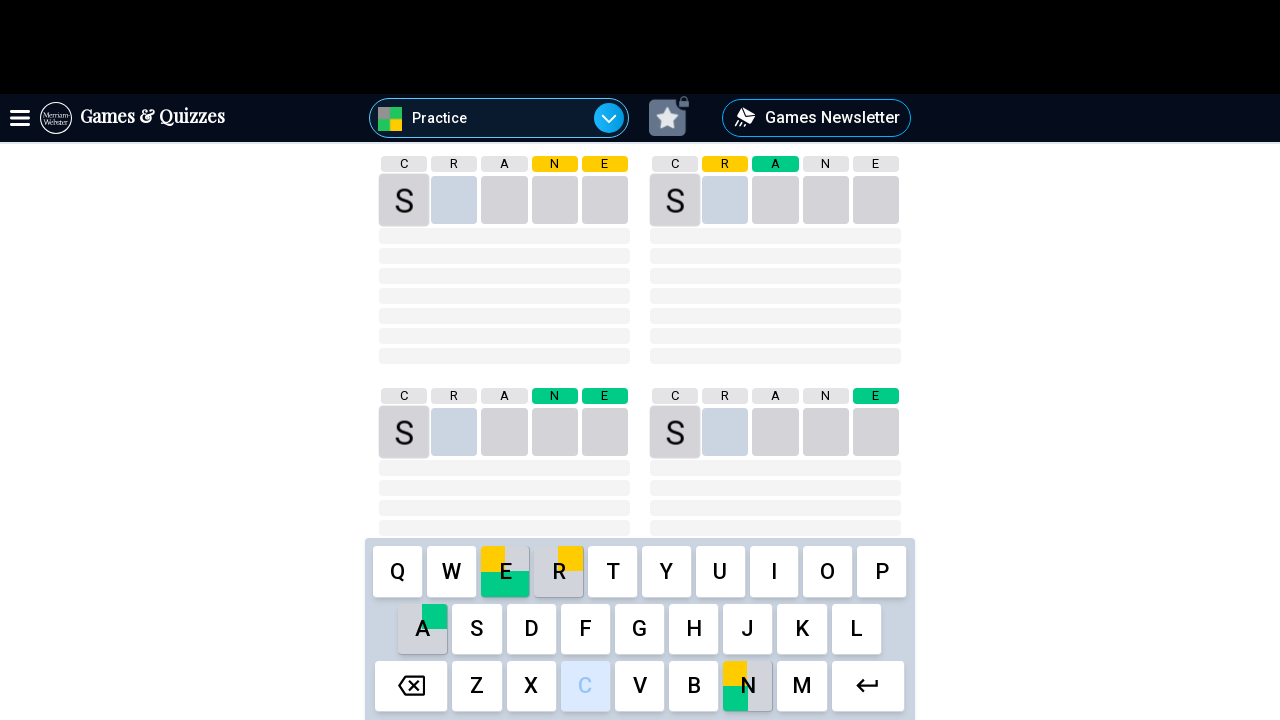

Waited 100ms between keystrokes
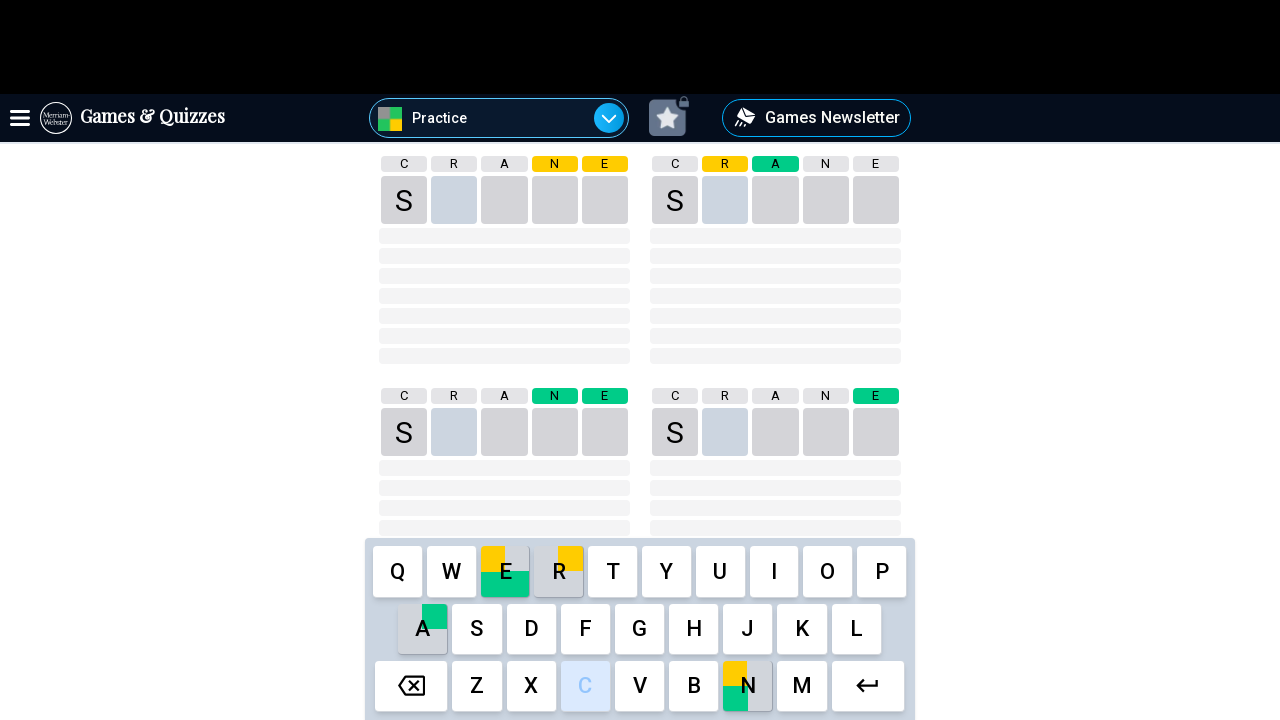

Pressed letter 'l' for word 'SLATE'
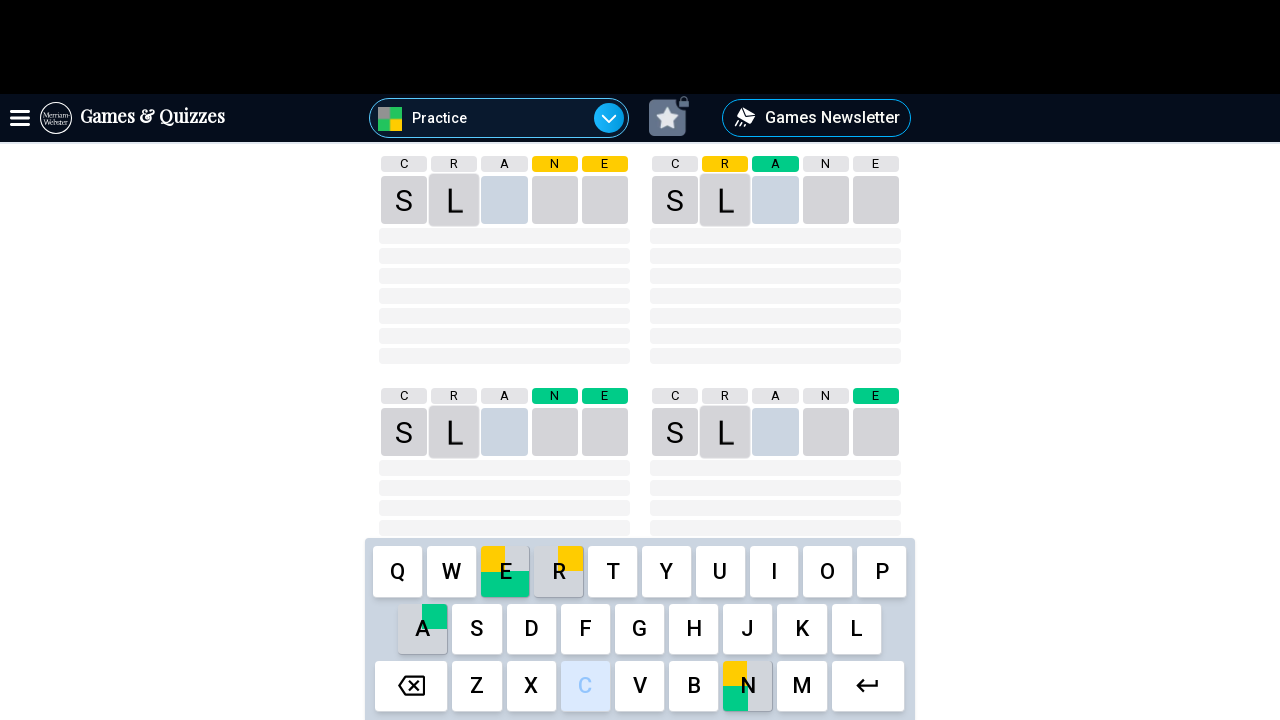

Waited 100ms between keystrokes
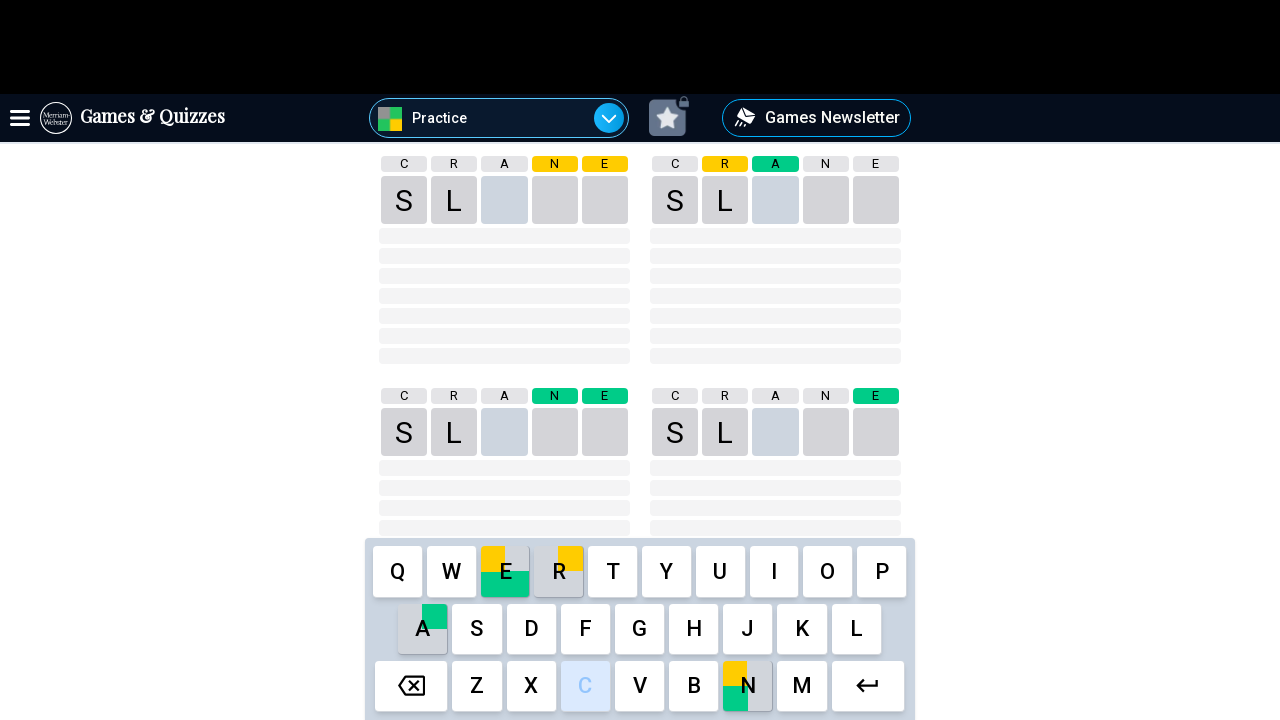

Pressed letter 'a' for word 'SLATE'
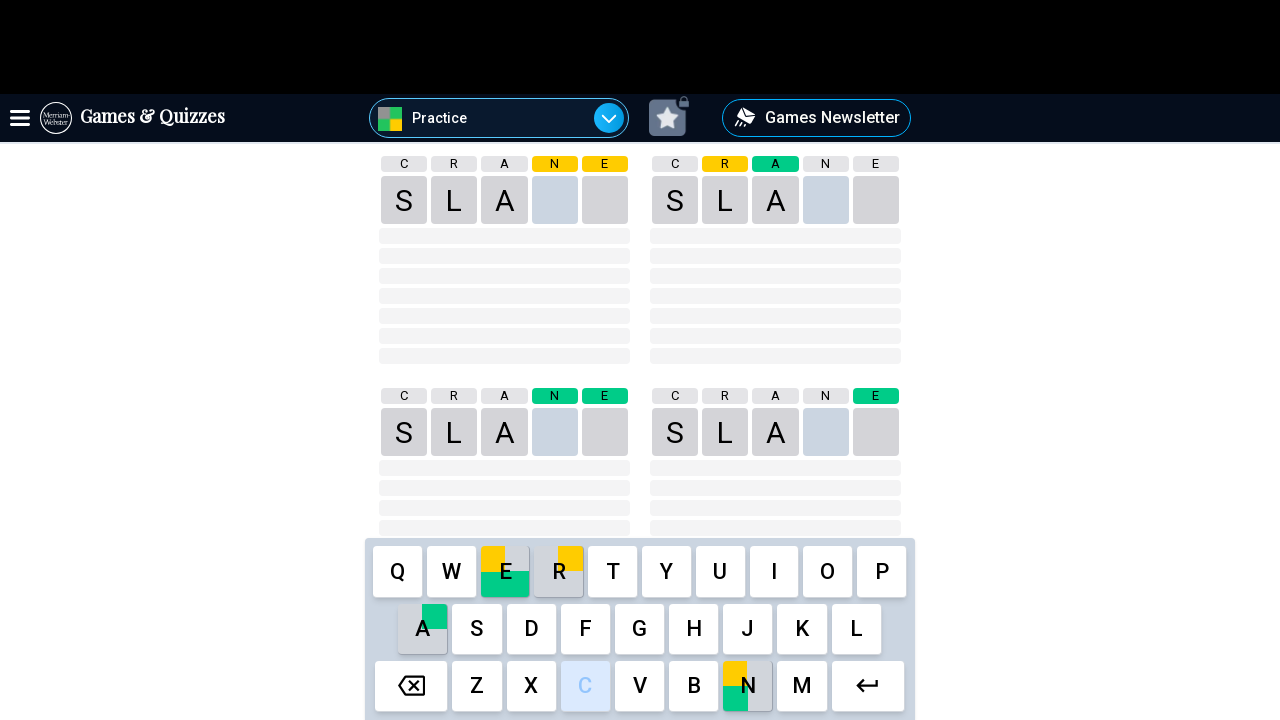

Waited 100ms between keystrokes
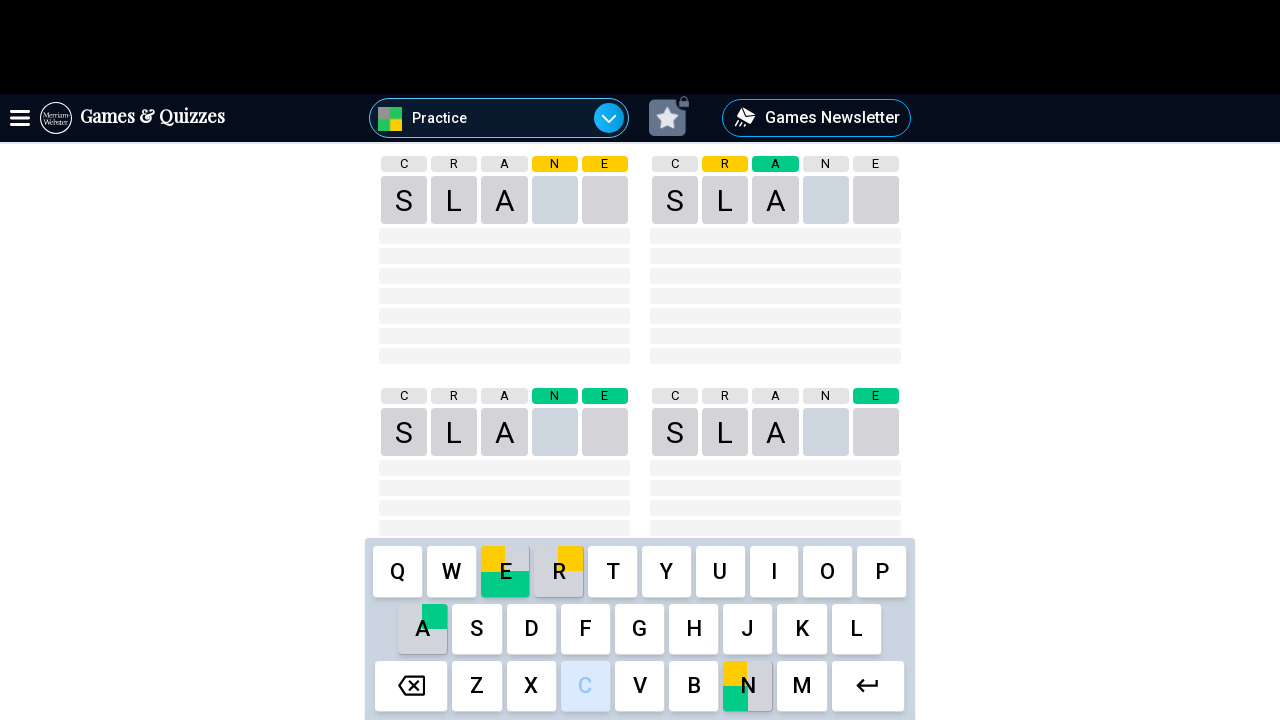

Pressed letter 't' for word 'SLATE'
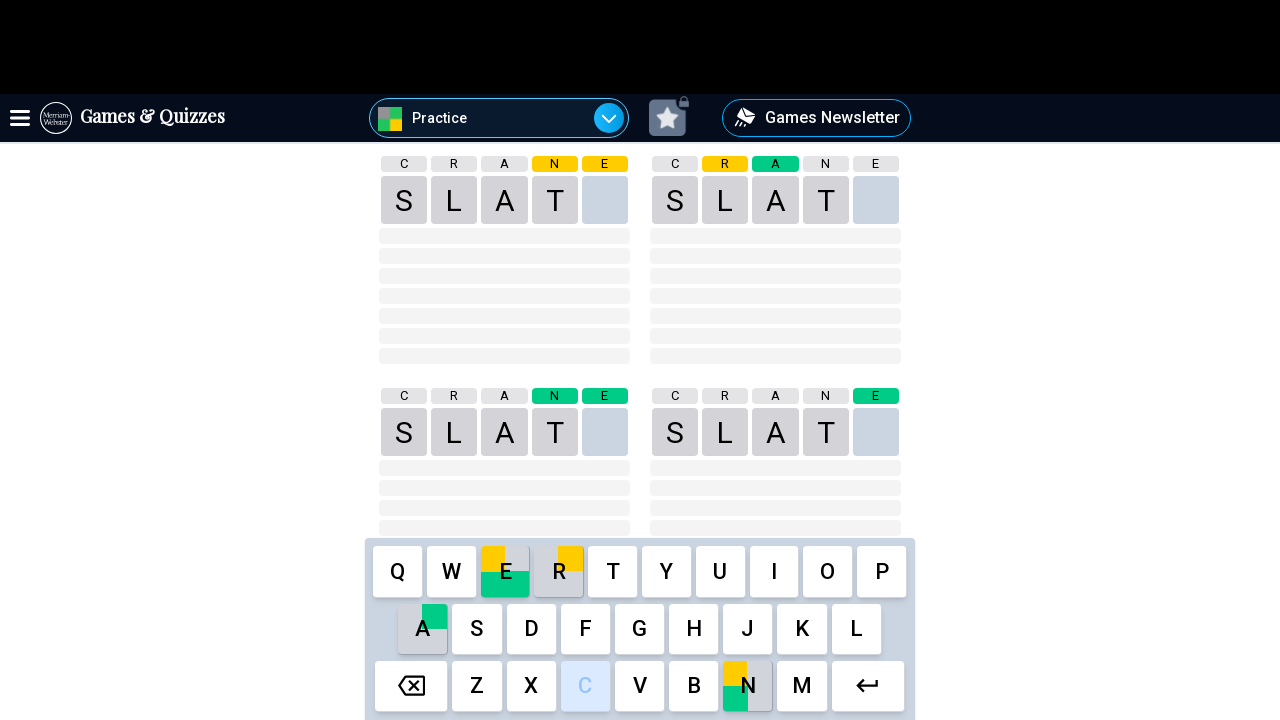

Waited 100ms between keystrokes
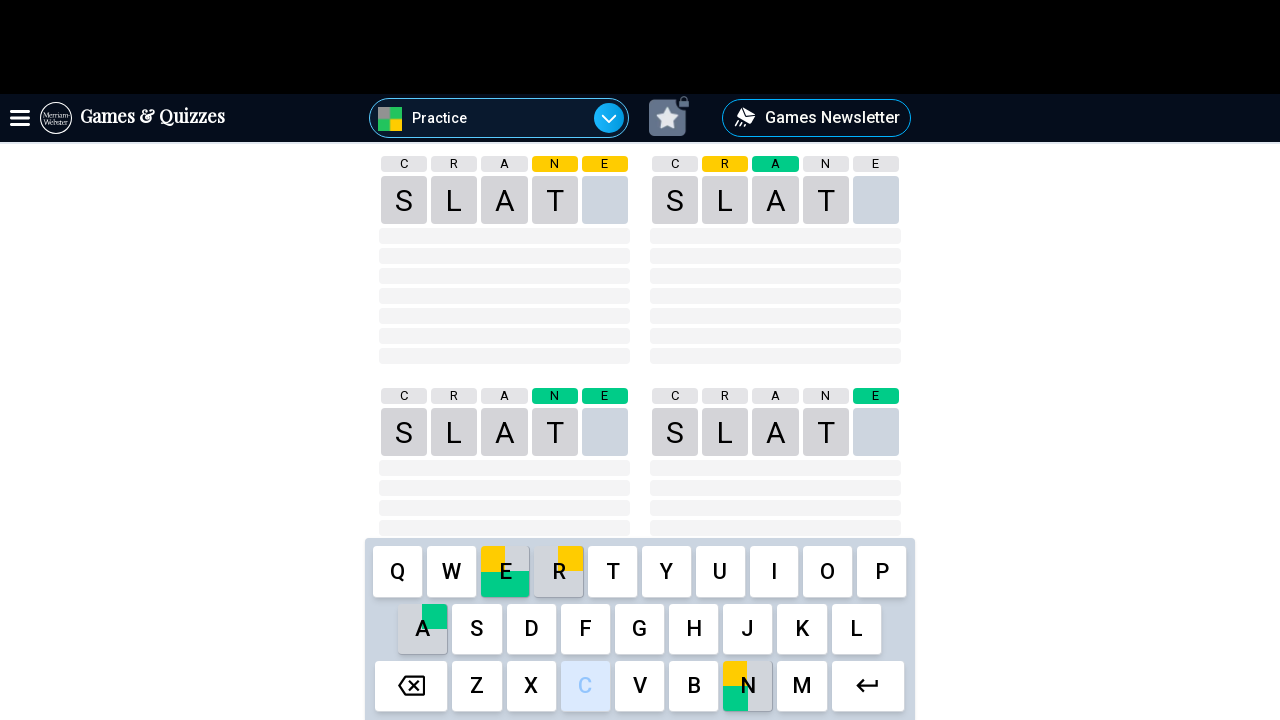

Pressed letter 'e' for word 'SLATE'
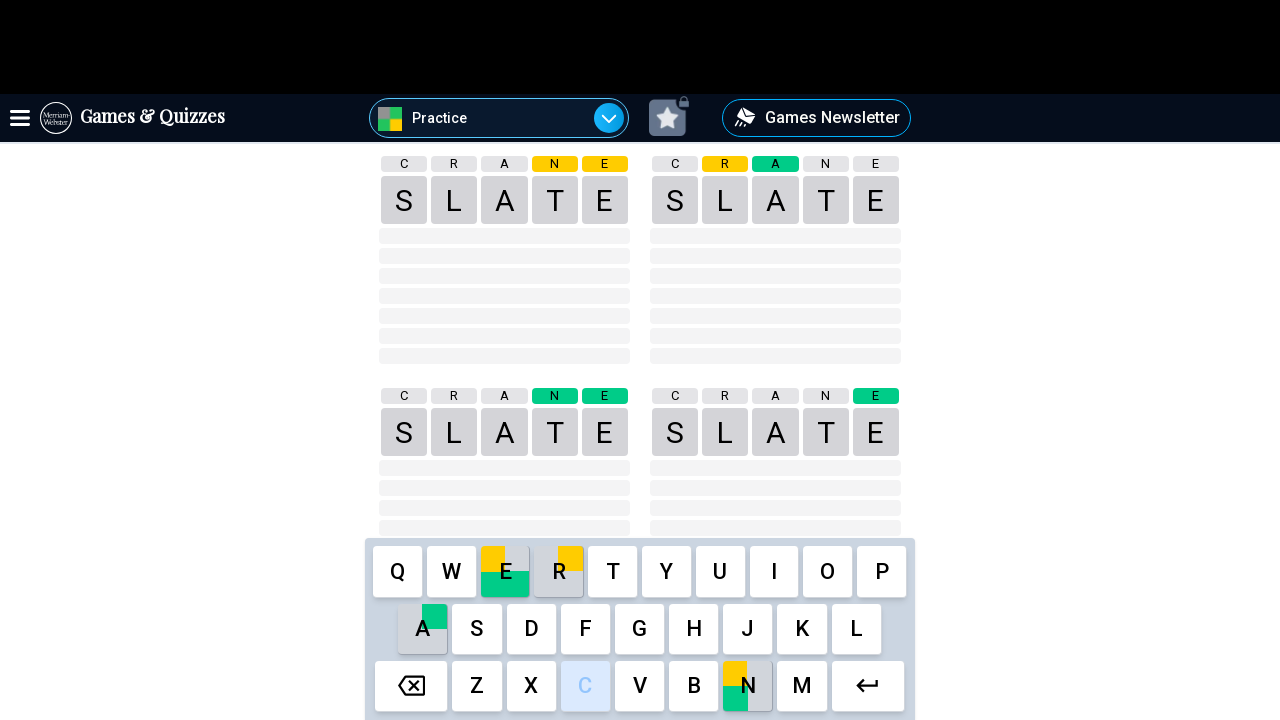

Waited 100ms between keystrokes
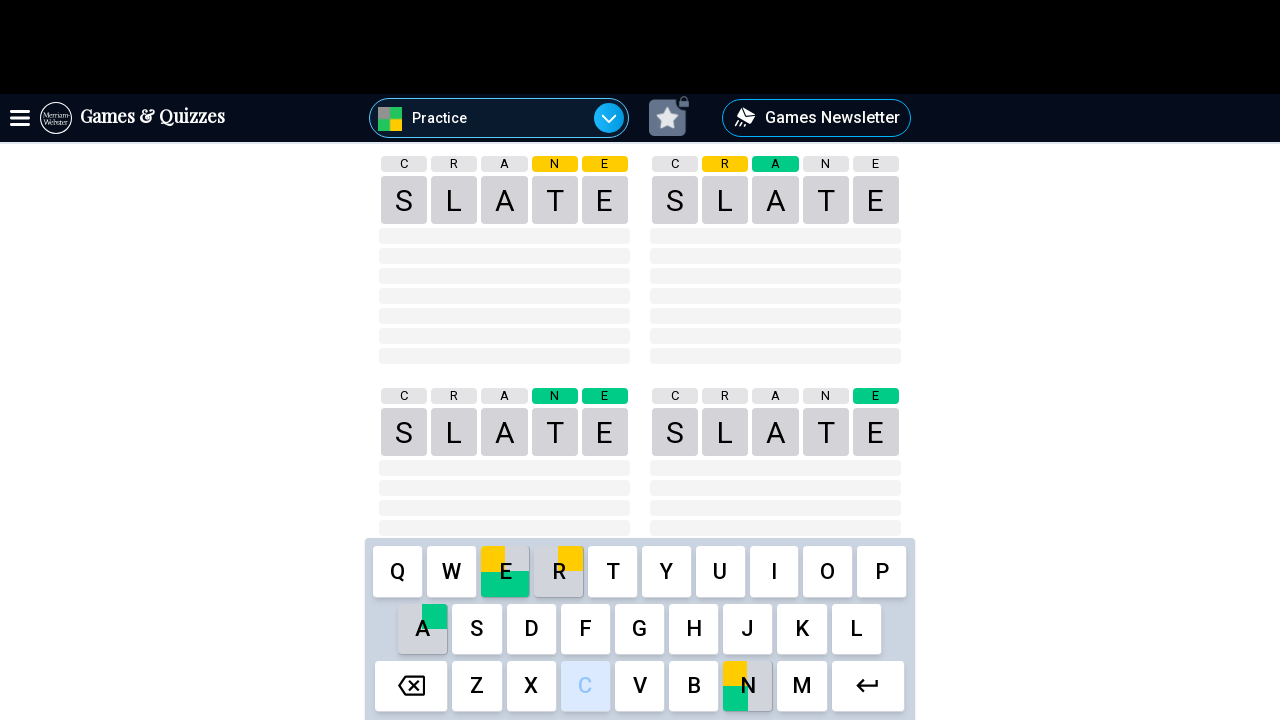

Submitted word 'SLATE' by pressing Enter
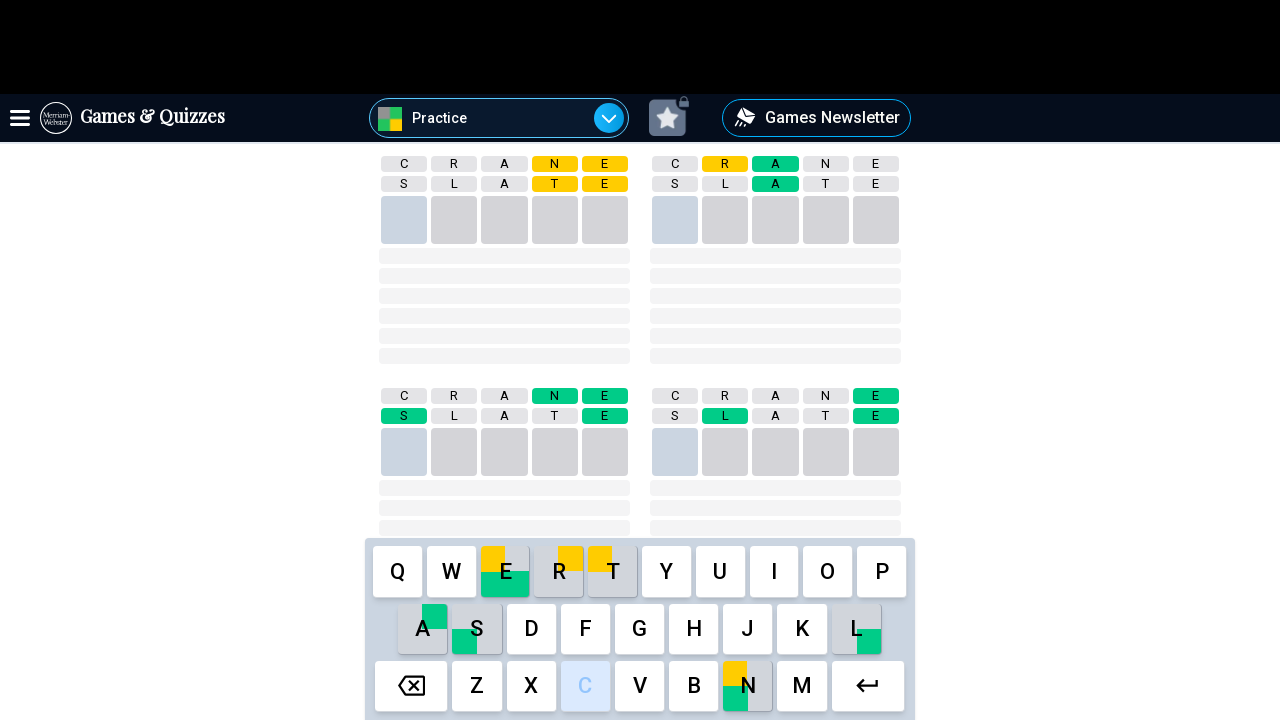

Waited 3 seconds for game to process second word submission
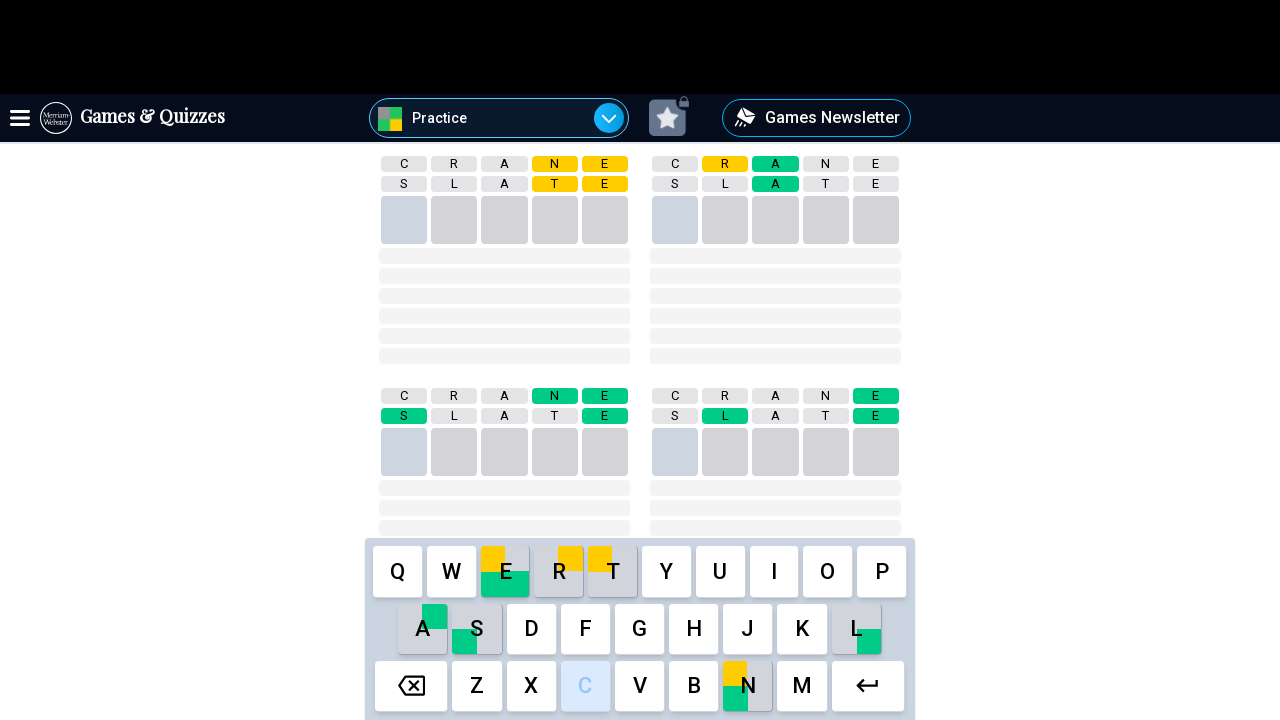

Game Board 1 rows are present and loaded
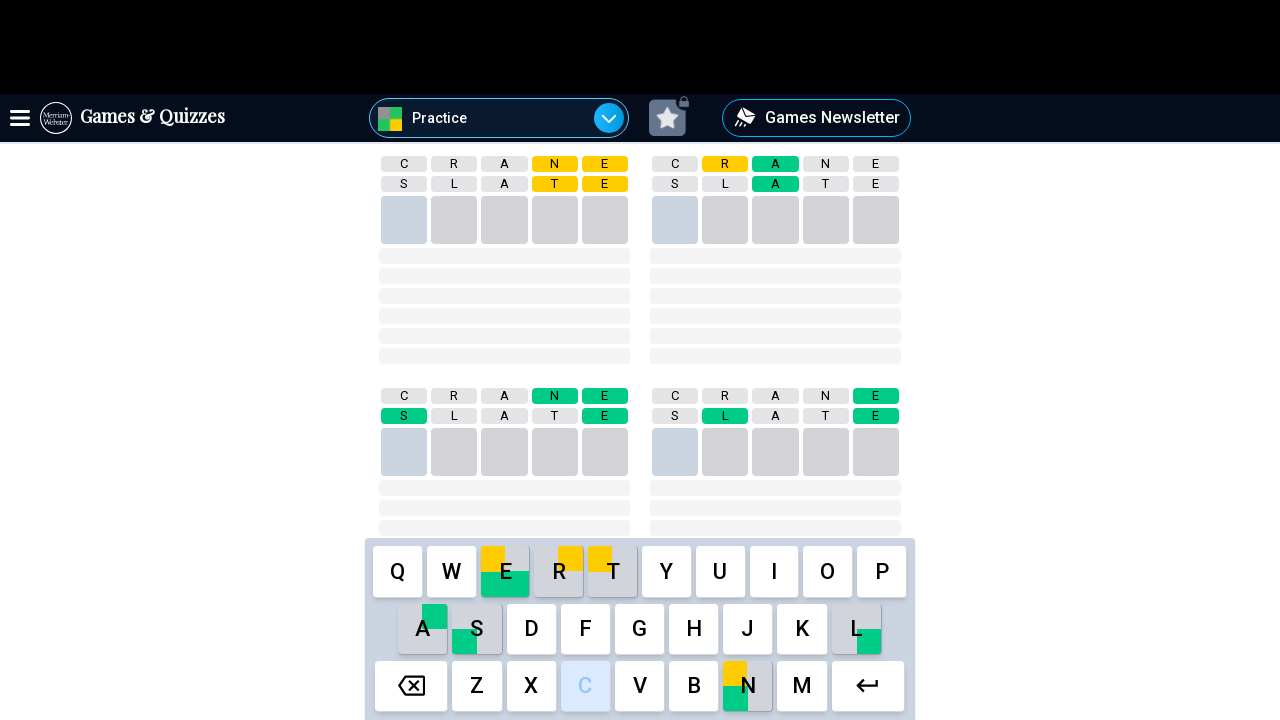

Game Board 2 rows are present and loaded
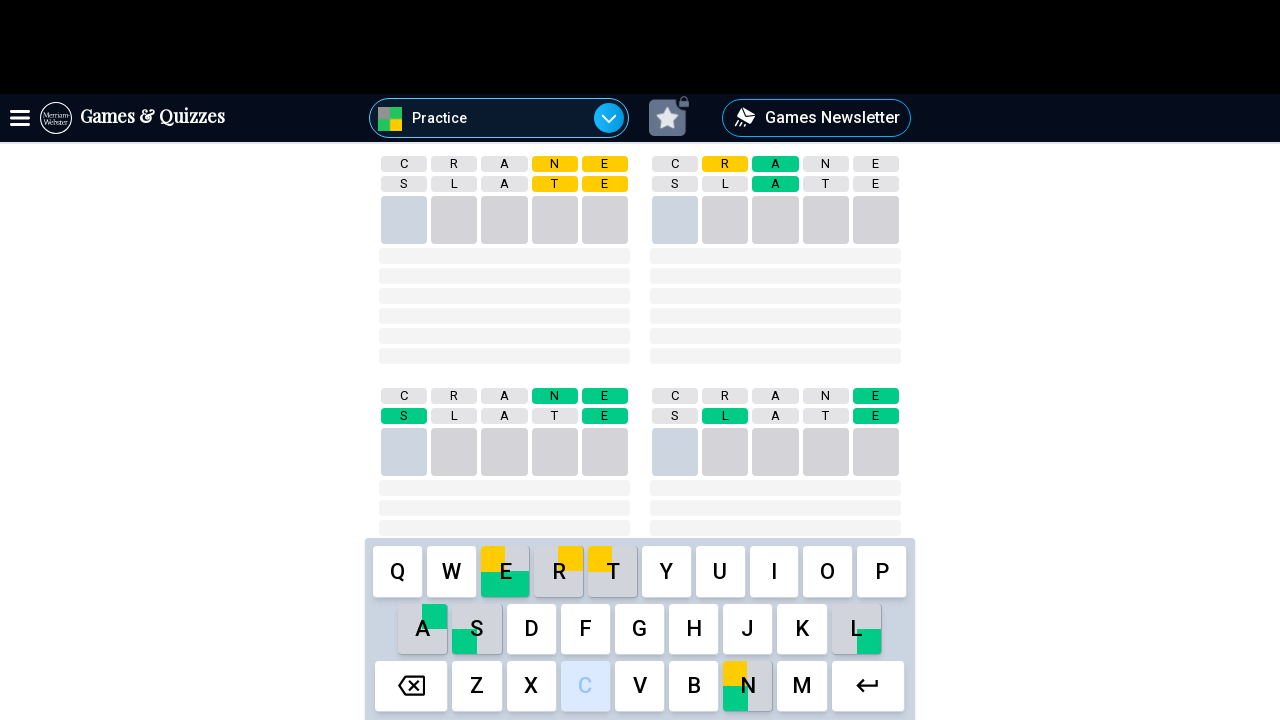

Game Board 3 rows are present and loaded
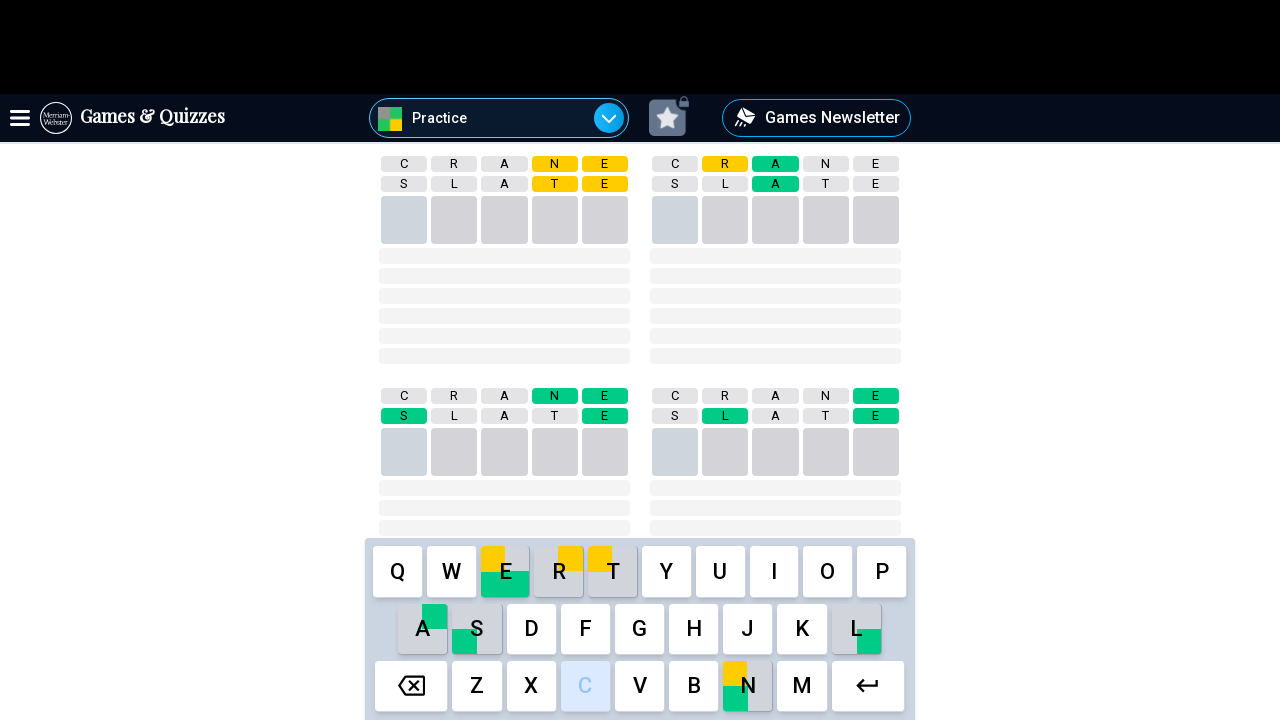

Game Board 4 rows are present and loaded
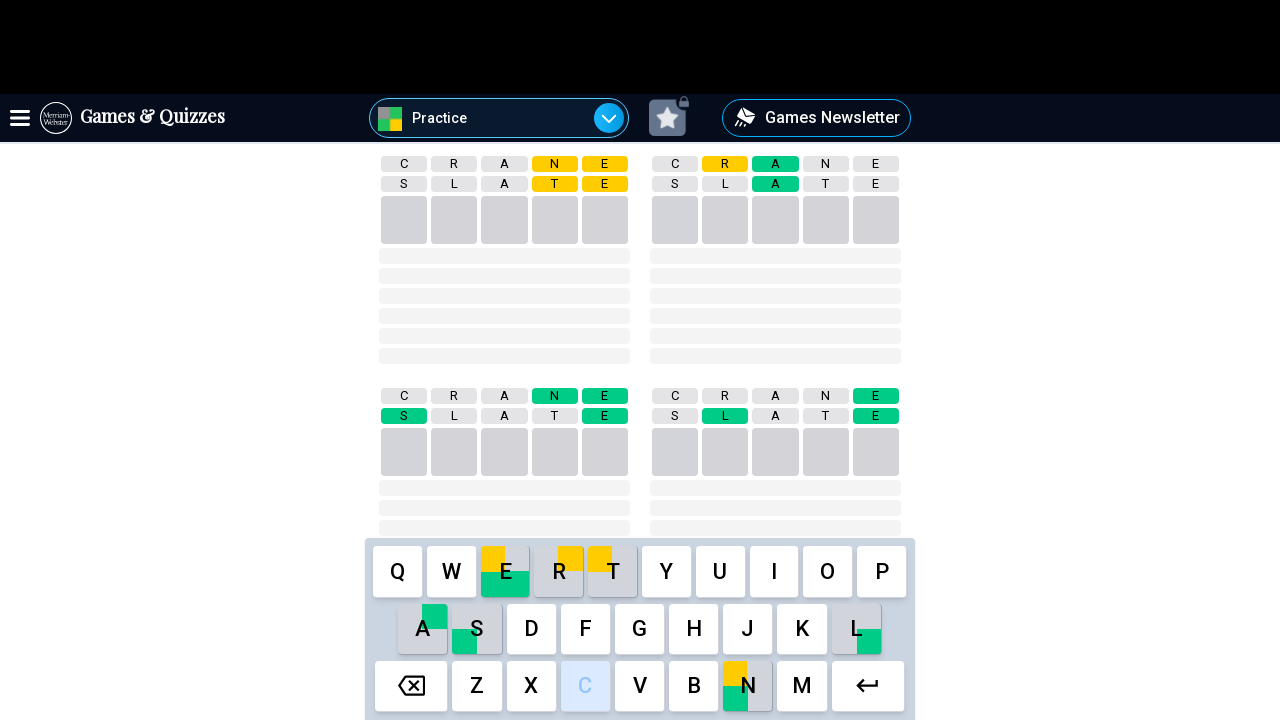

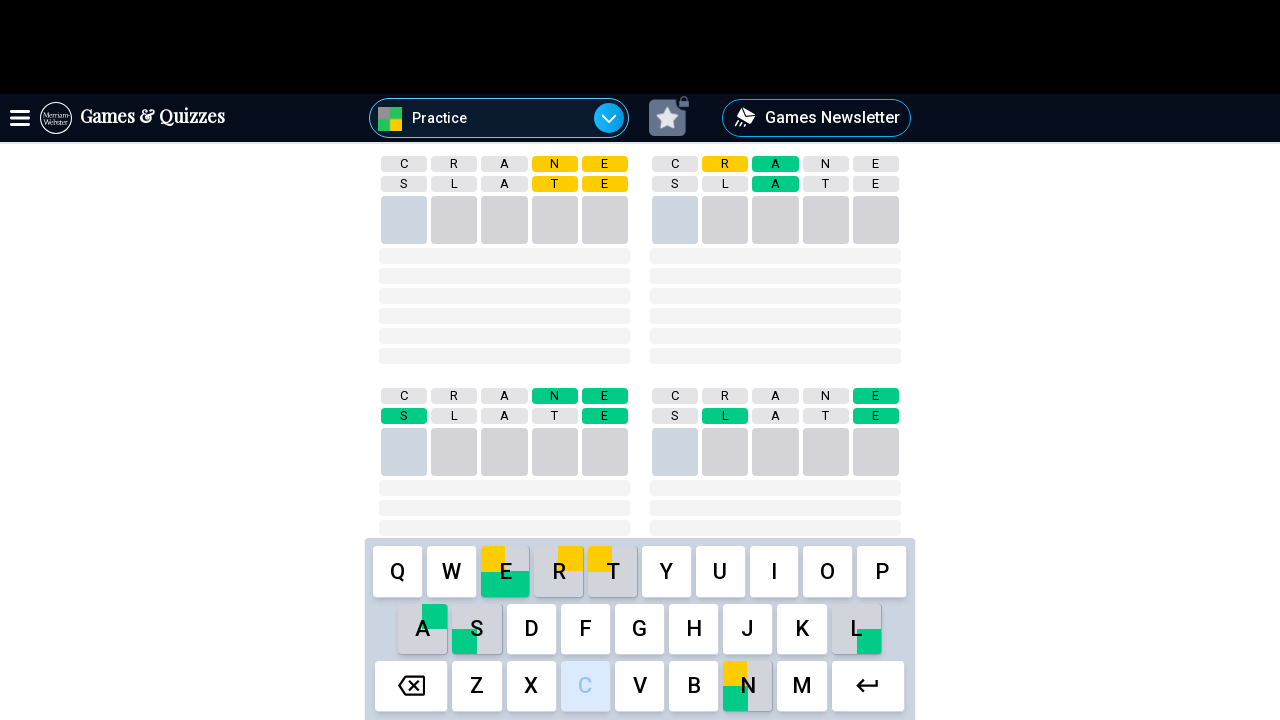